Tests the geocode lookup functionality by entering an address into the search form and submitting it to retrieve geocode information

Starting URL: https://geocode.xyz/

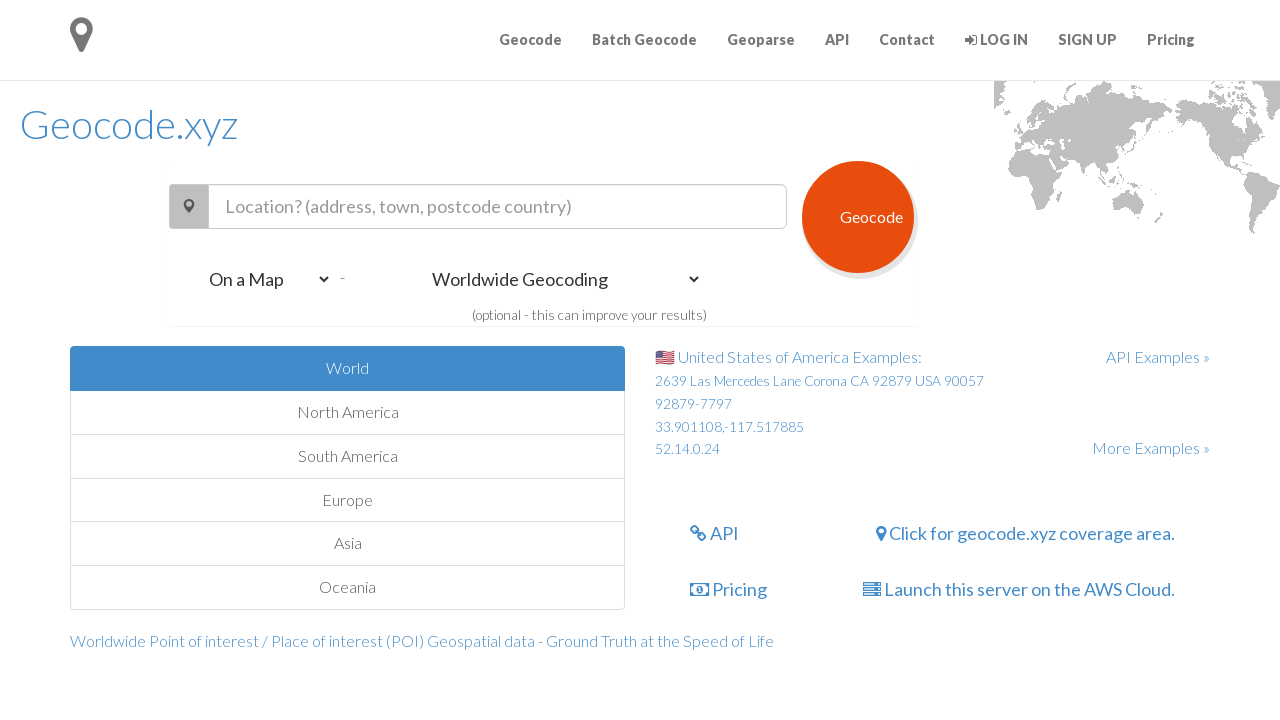

Clicked on the address input text box at (497, 206) on xpath=//*[@id="hello"]/div/div/div/div[1]/div/div/form/div/div/div[1]/input
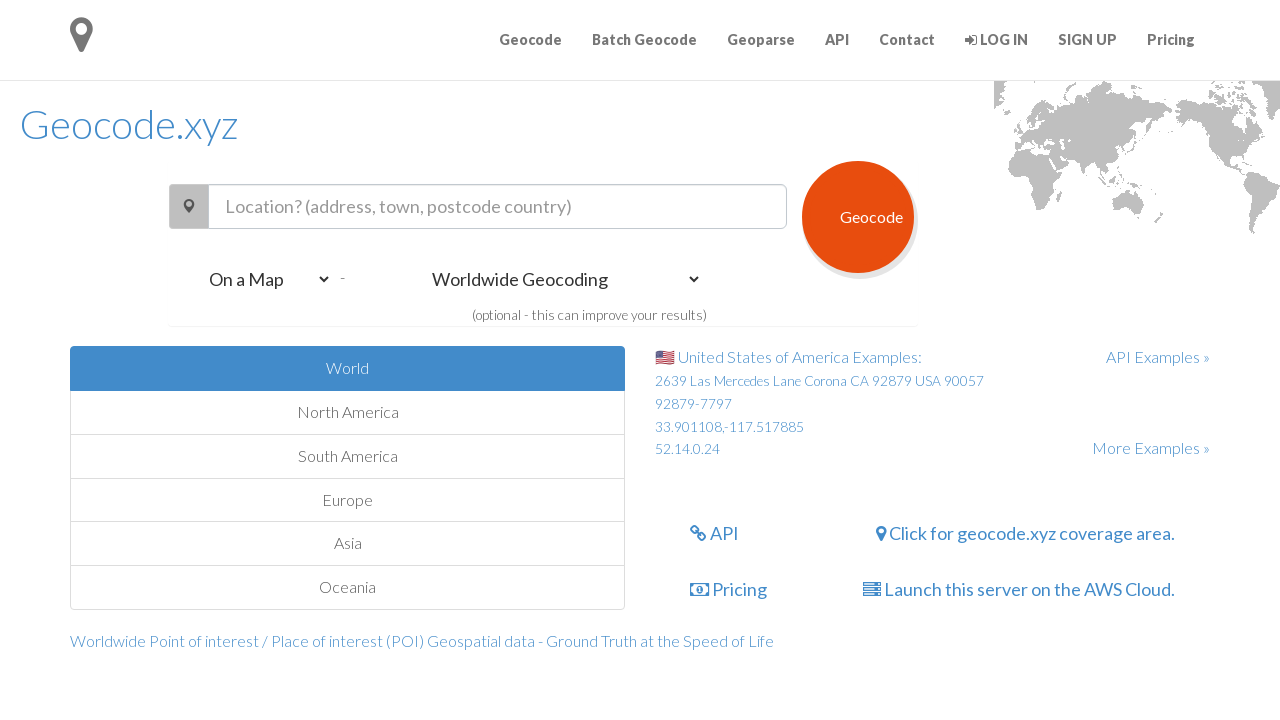

Filled address field with '1600 Pennsylvania Avenue NW, Washington, DC 20500' on //*[@id="hello"]/div/div/div/div[1]/div/div/form/div/div/div[1]/input
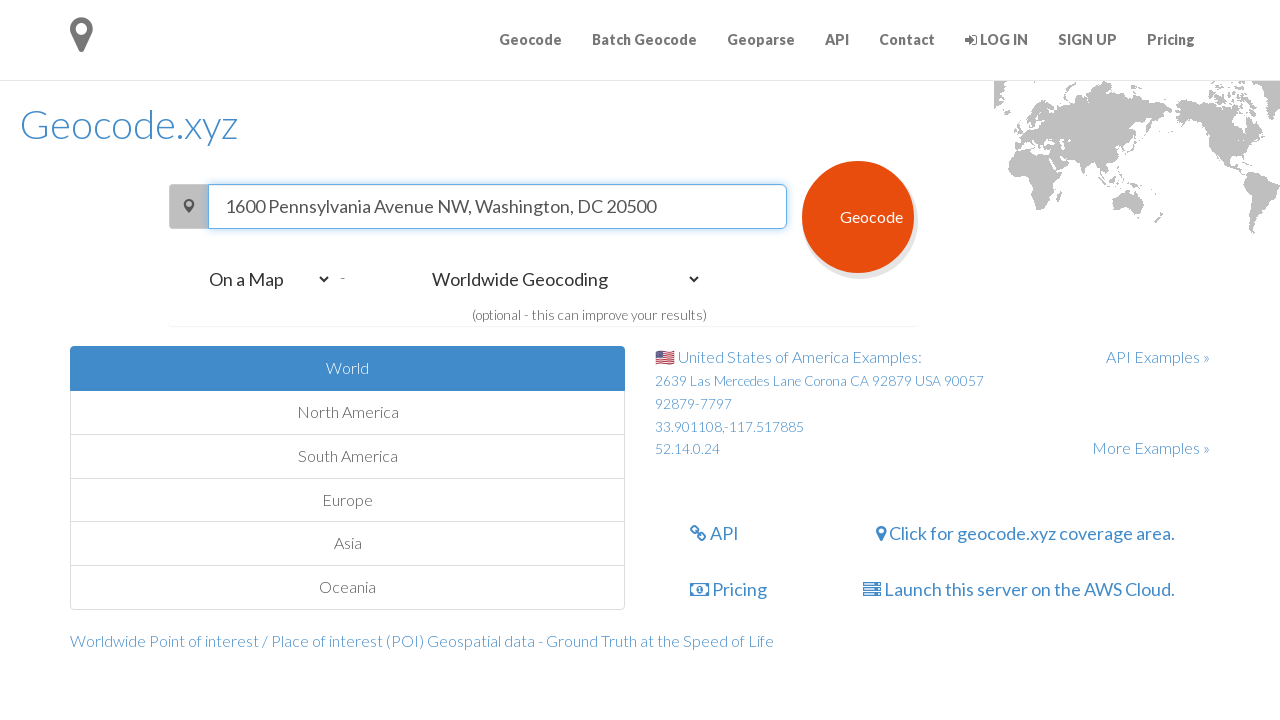

Clicked search button to submit geocode request at (858, 217) on xpath=//*[@id="hello"]/div/div/div/div[1]/div/div/form/div/input
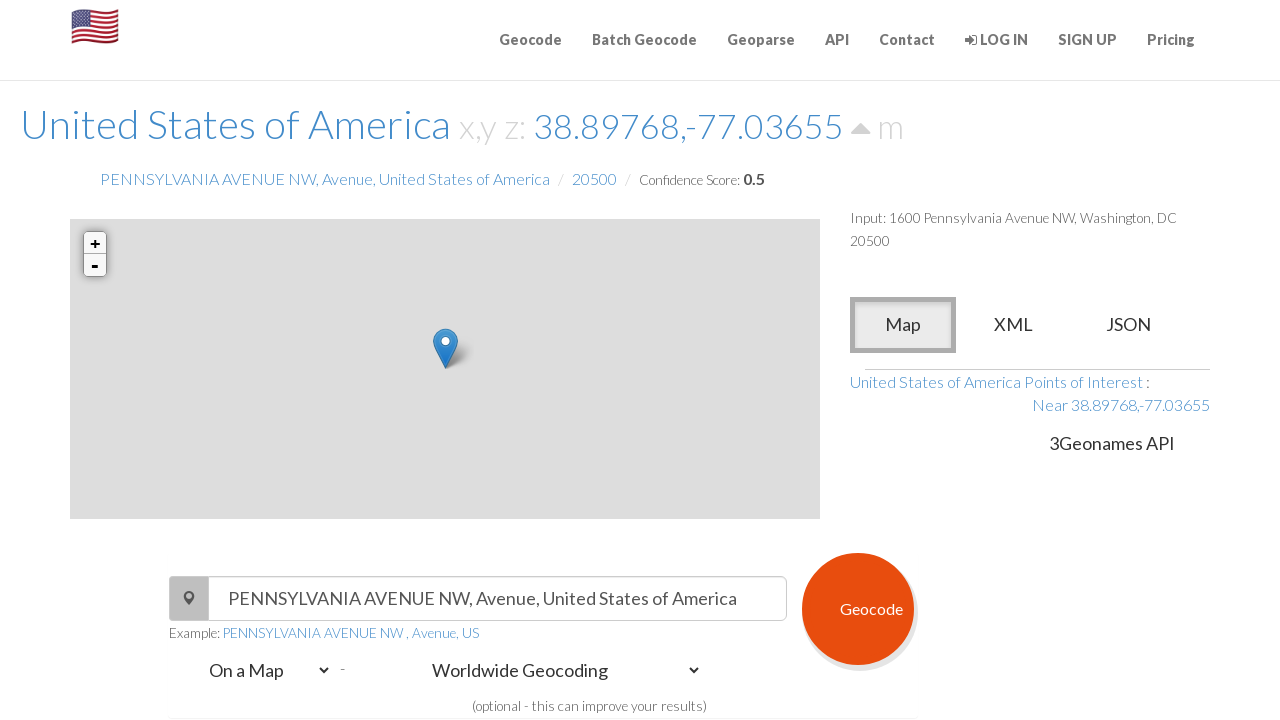

Geocode result appeared on the page
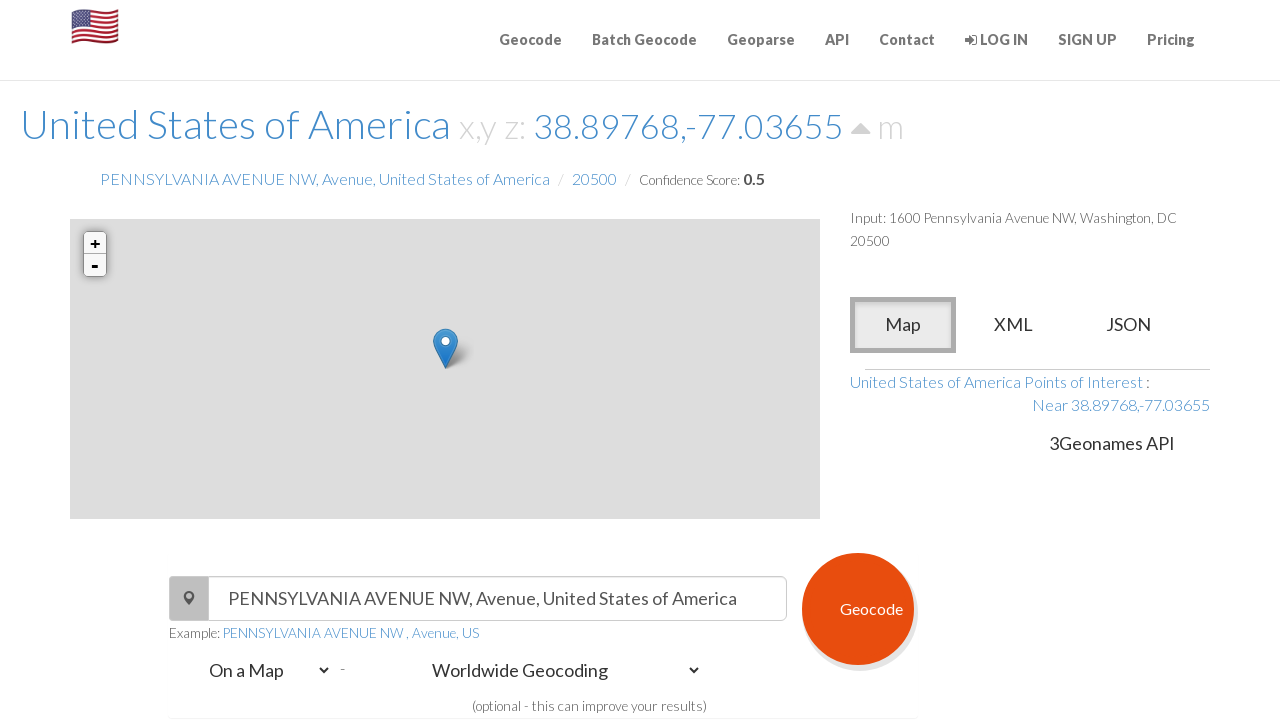

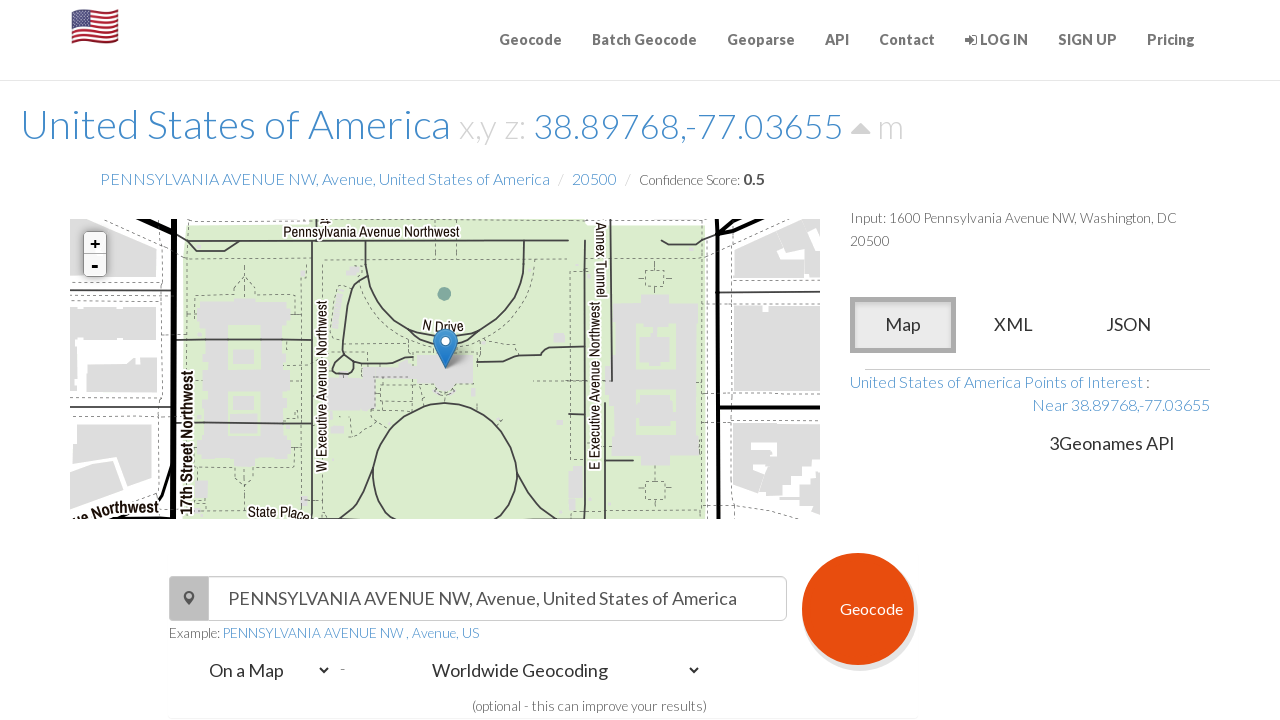